Tests JavaScript alert handling by clicking a button that triggers an alert, verifying the alert text, dismissing it, and checking the result message

Starting URL: https://the-internet.herokuapp.com/javascript_alerts

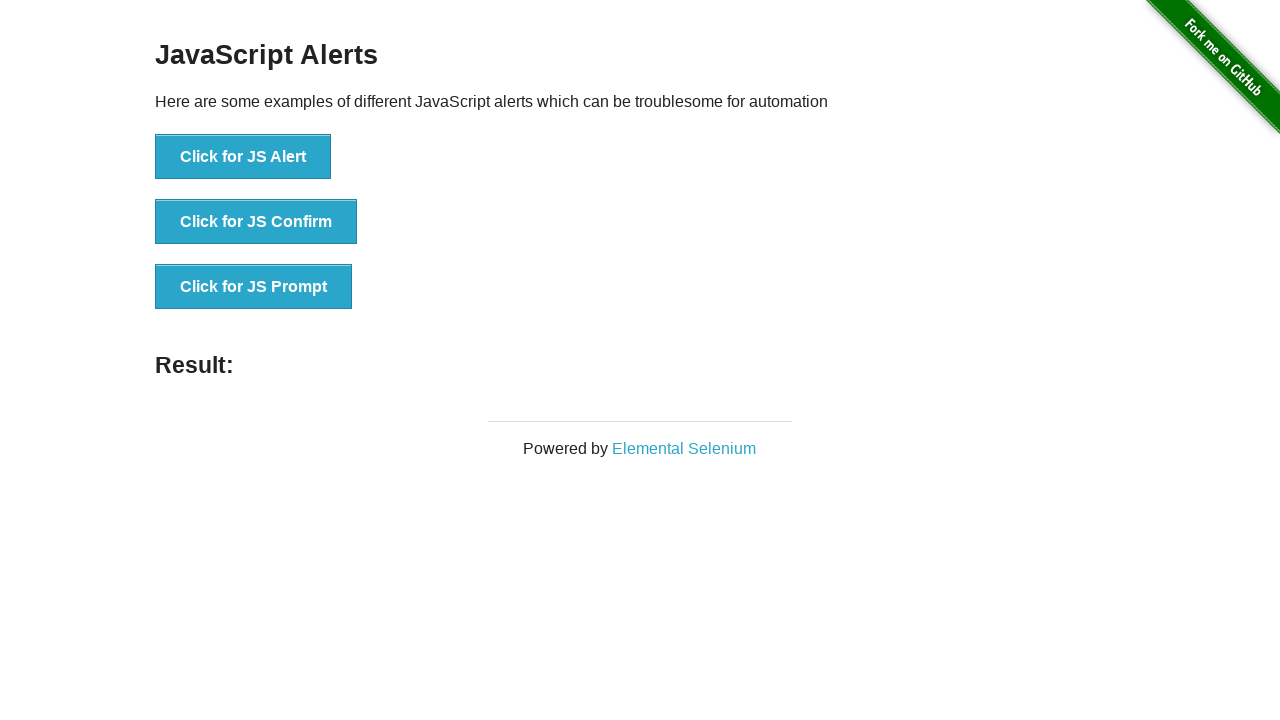

Verified alert message text is 'I am a JS Alert'
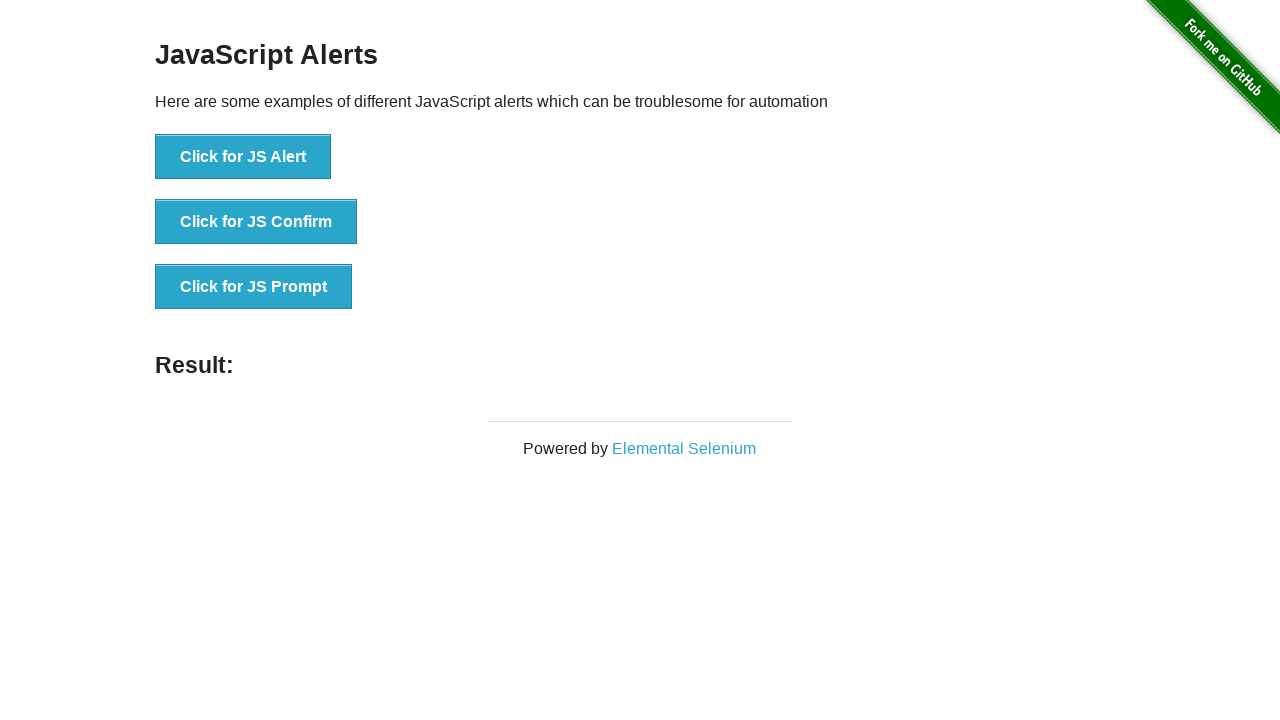

Clicked button to trigger JavaScript alert at (243, 157) on button[onclick='jsAlert()']
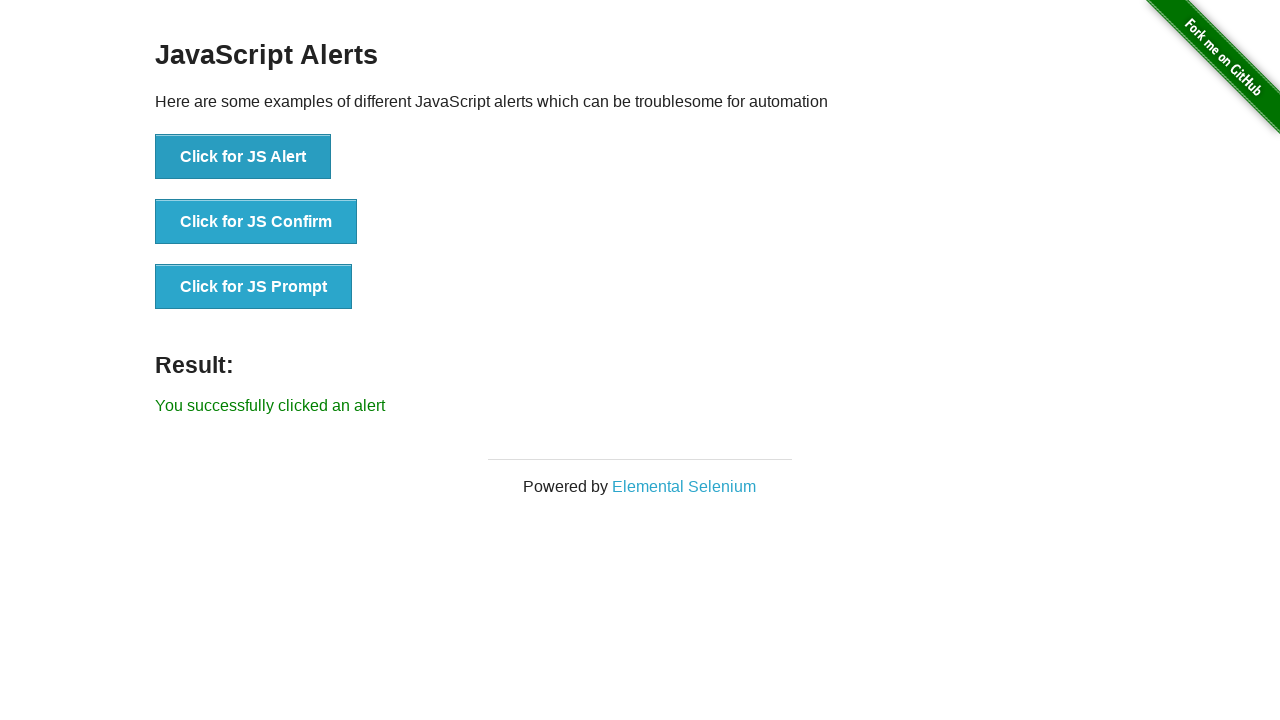

Waited for result message element to appear
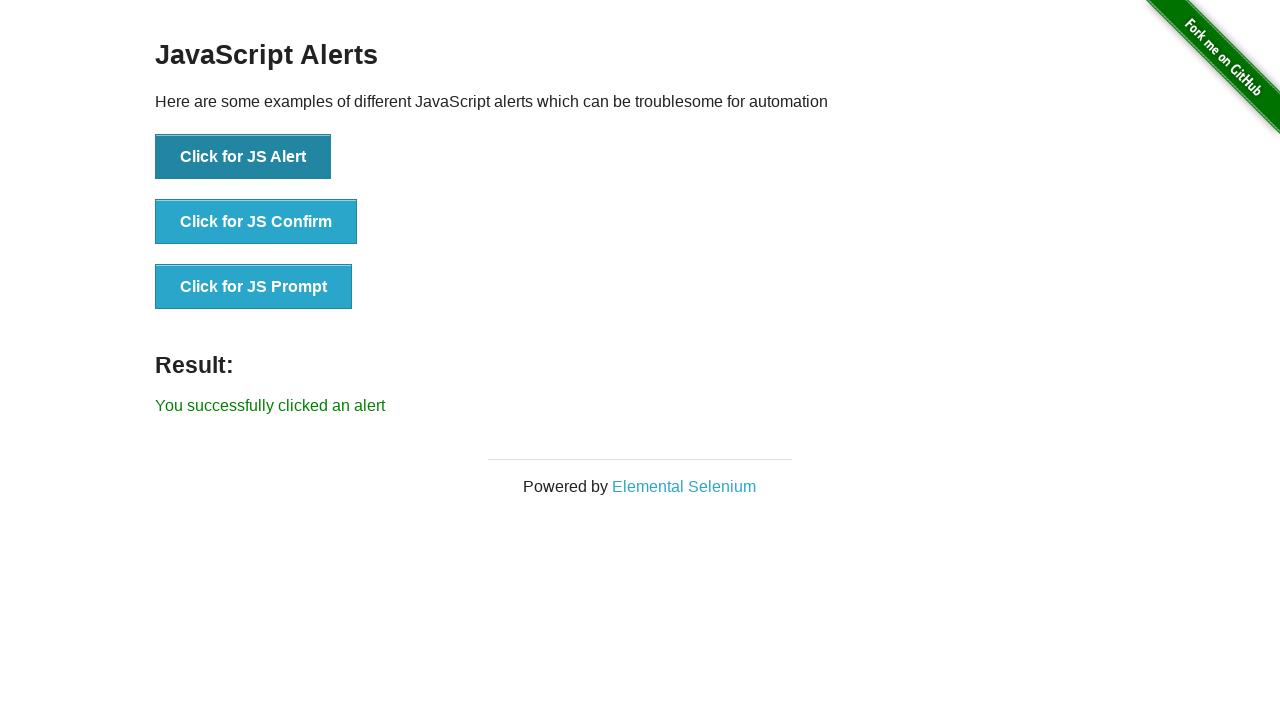

Verified result message contains 'You successfully clicked an alert'
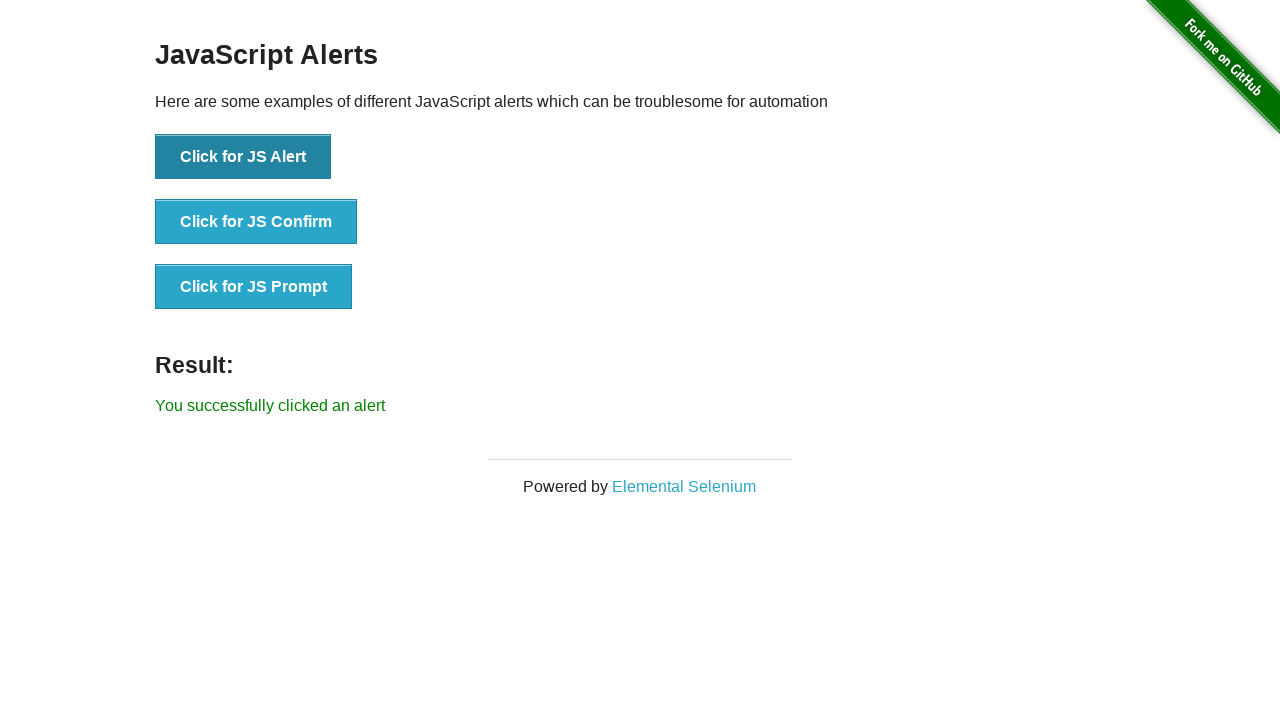

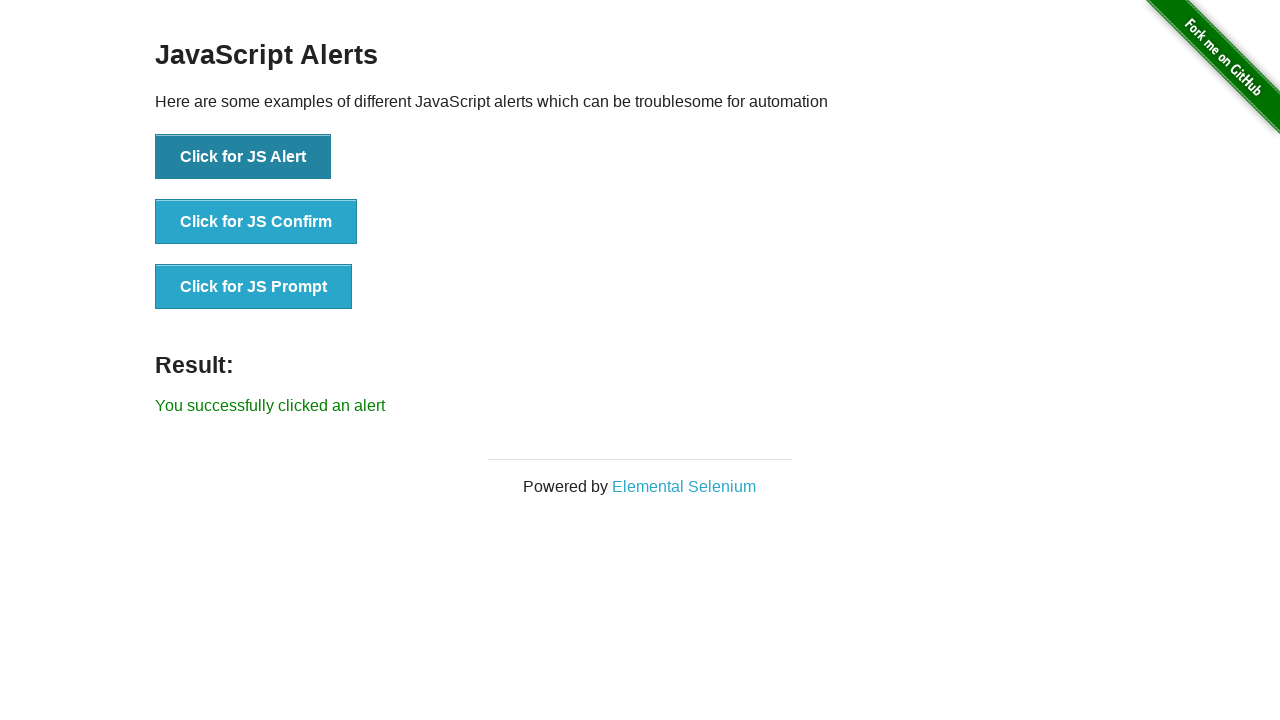